Navigates to Rahul Shetty Academy website, maximizes the window, and verifies the page loads by checking the title

Starting URL: https://rahulshettyacademy.com

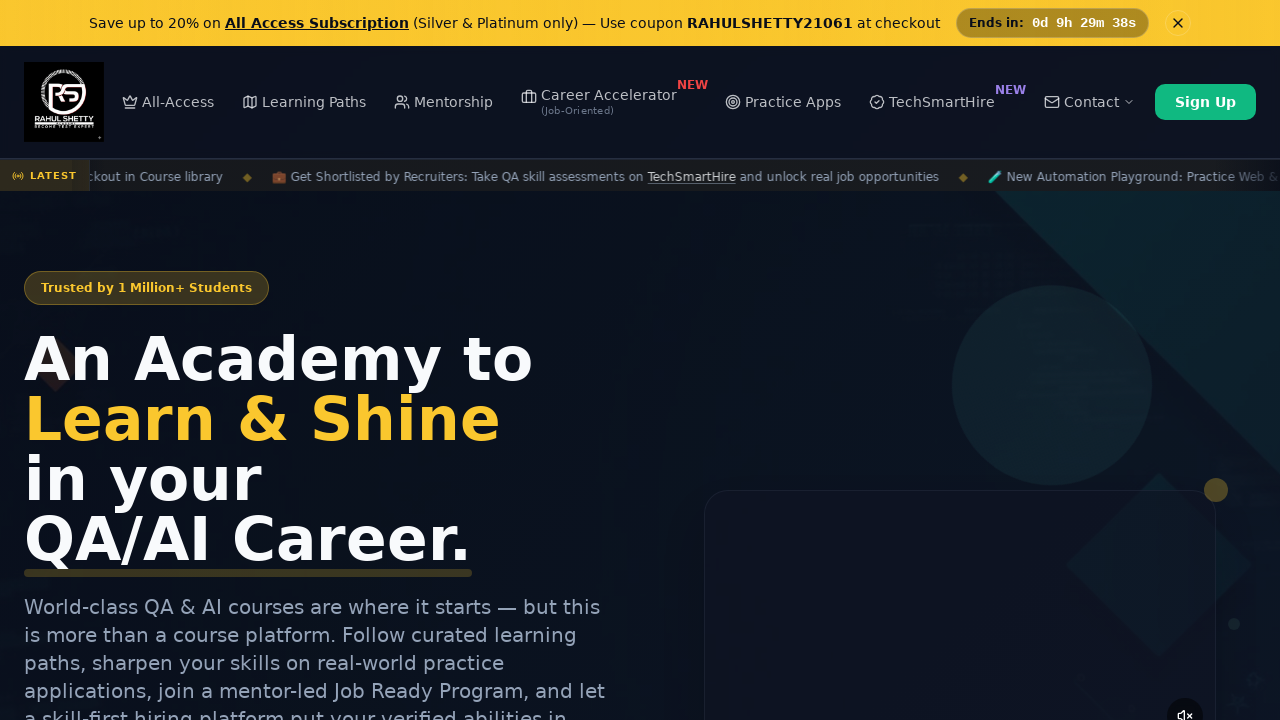

Set viewport size to 1920x1080 to maximize window
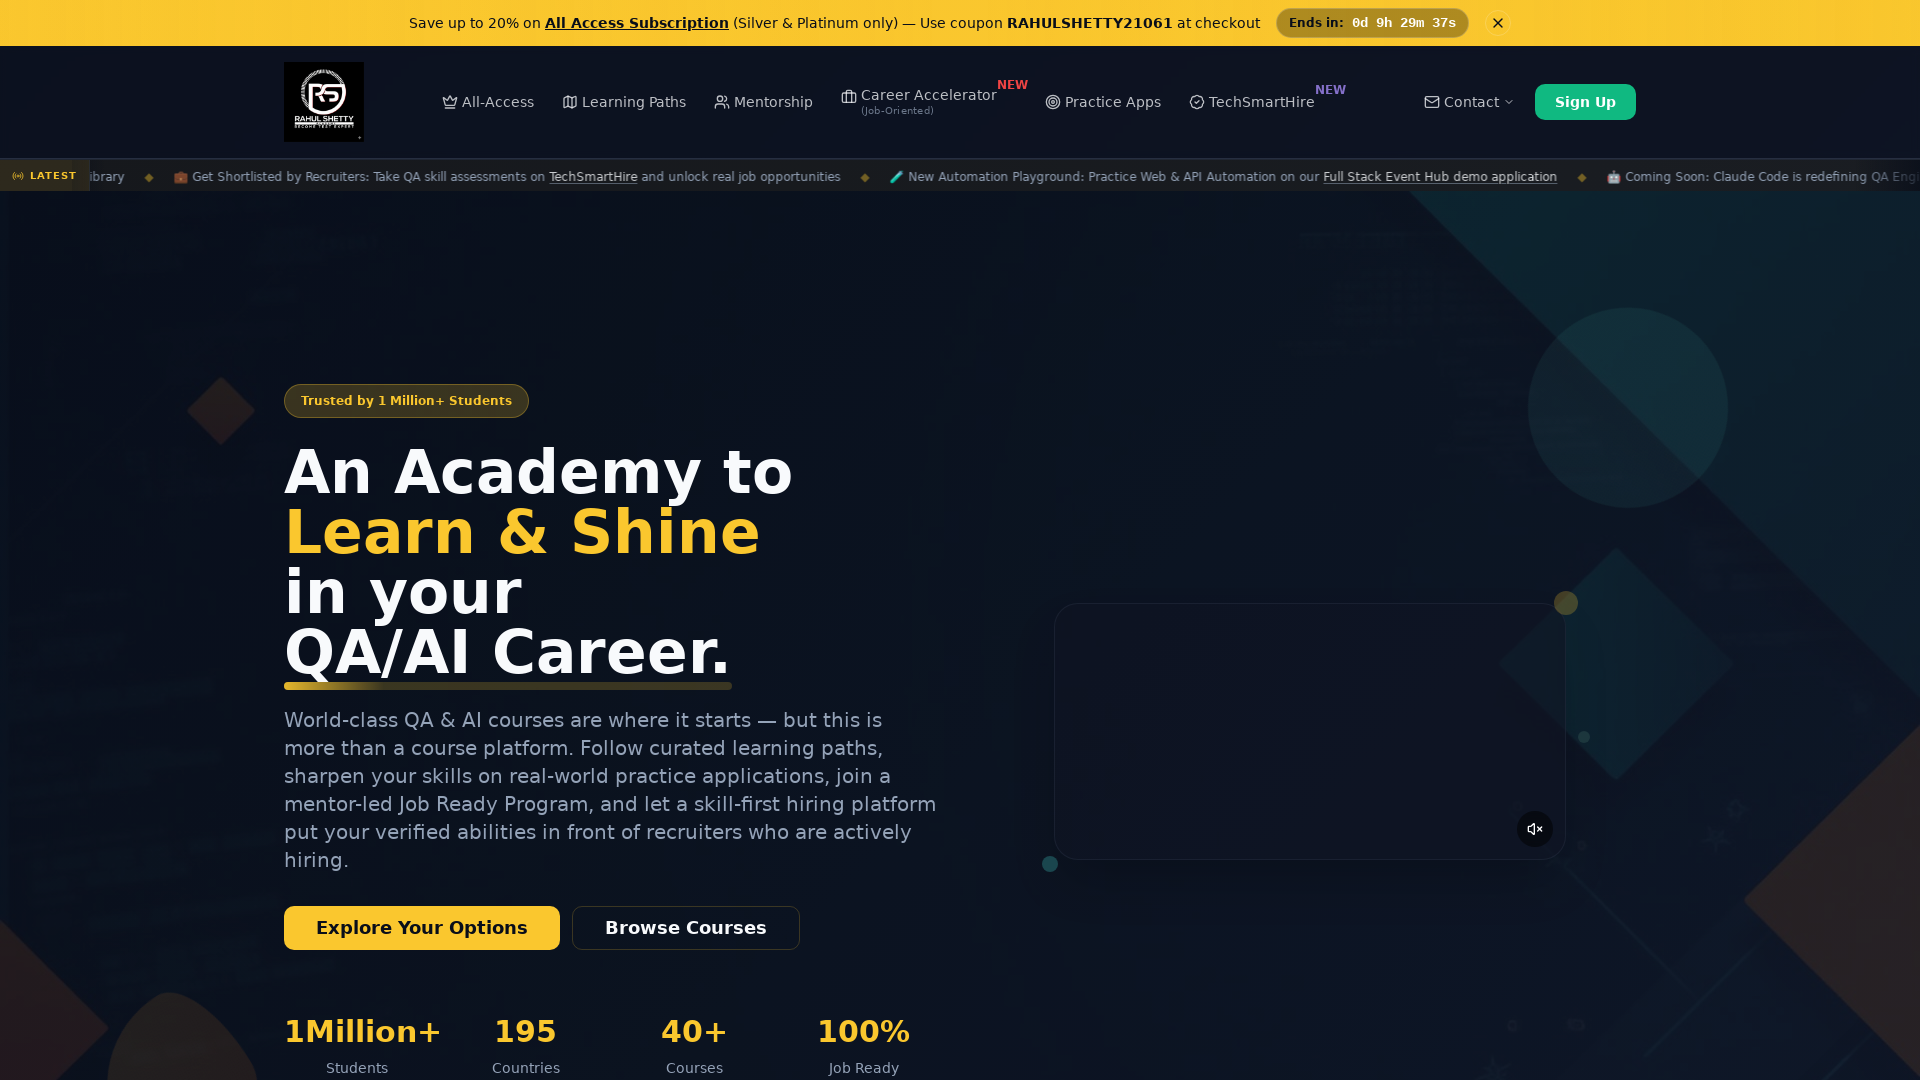

Waited for page to reach domcontentloaded state
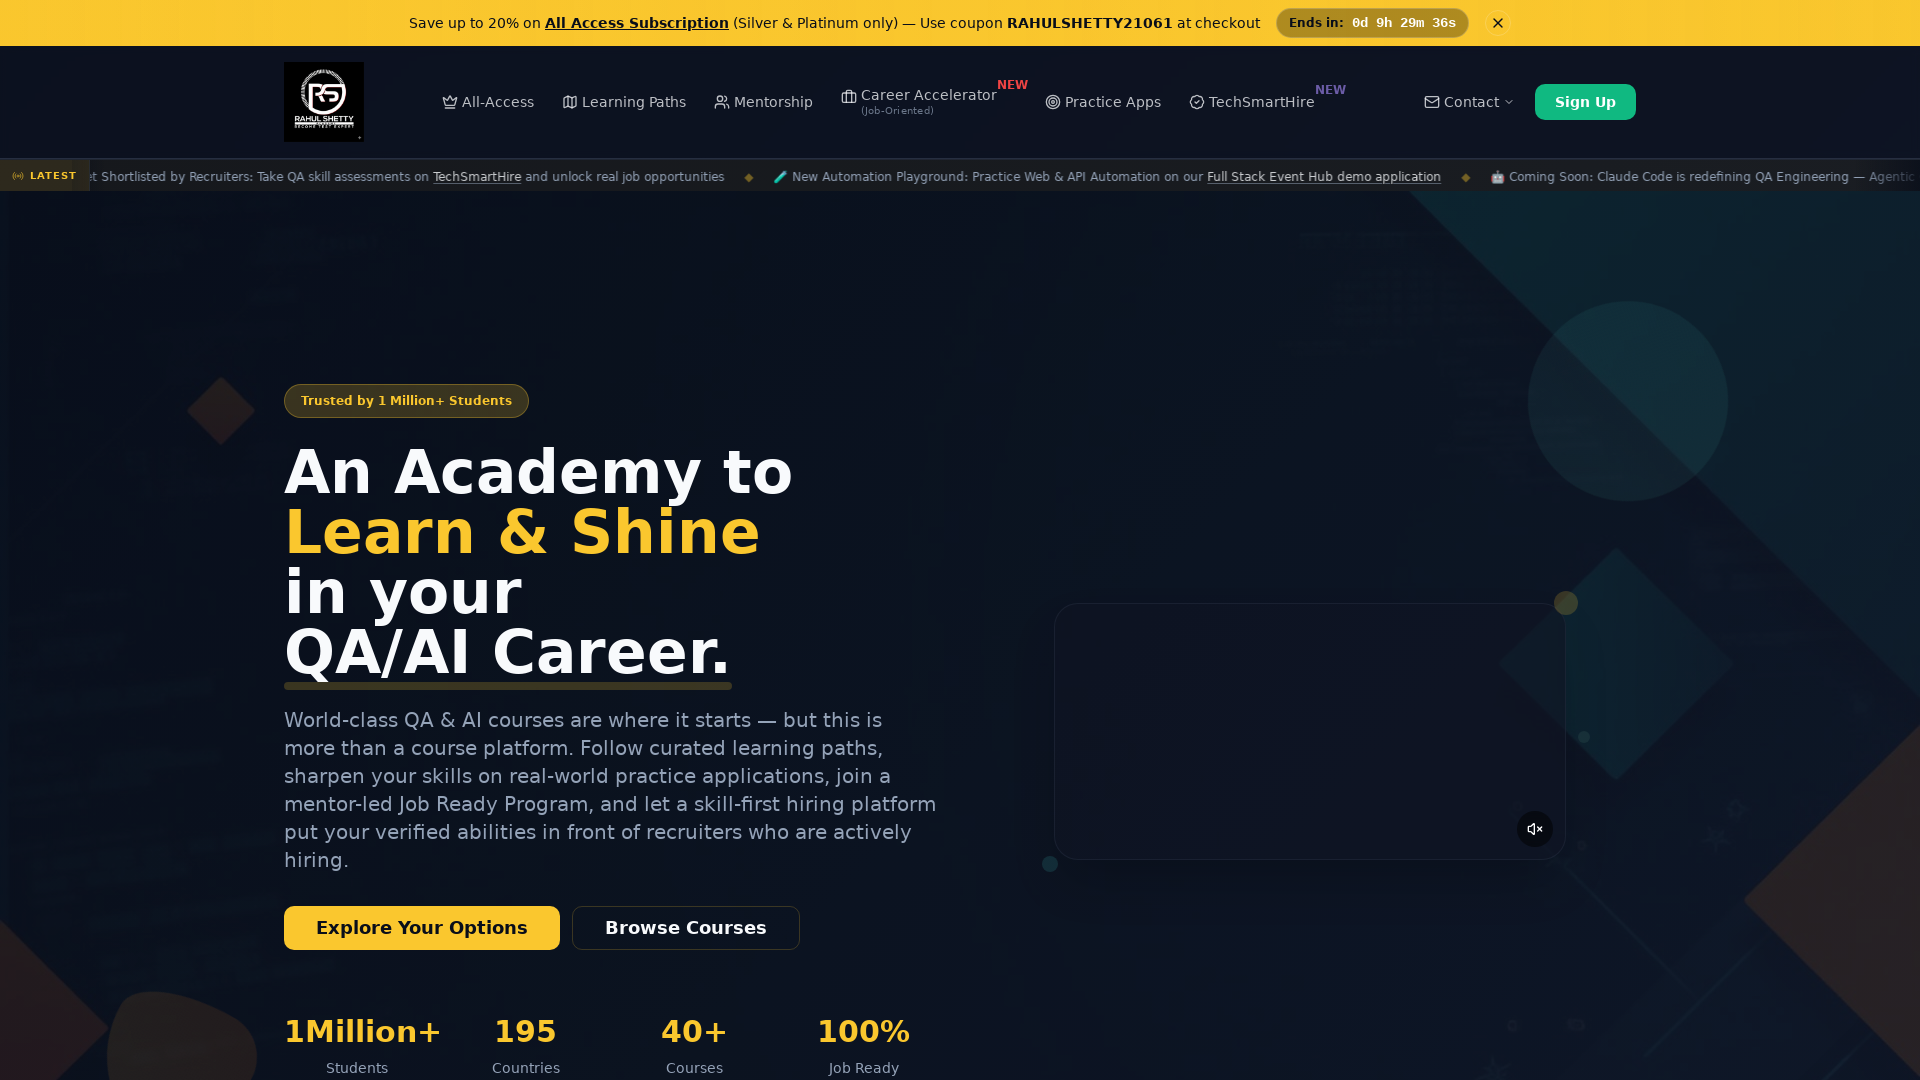

Retrieved page title: Rahul Shetty Academy | QA Automation, Playwright, AI Testing & Online Training
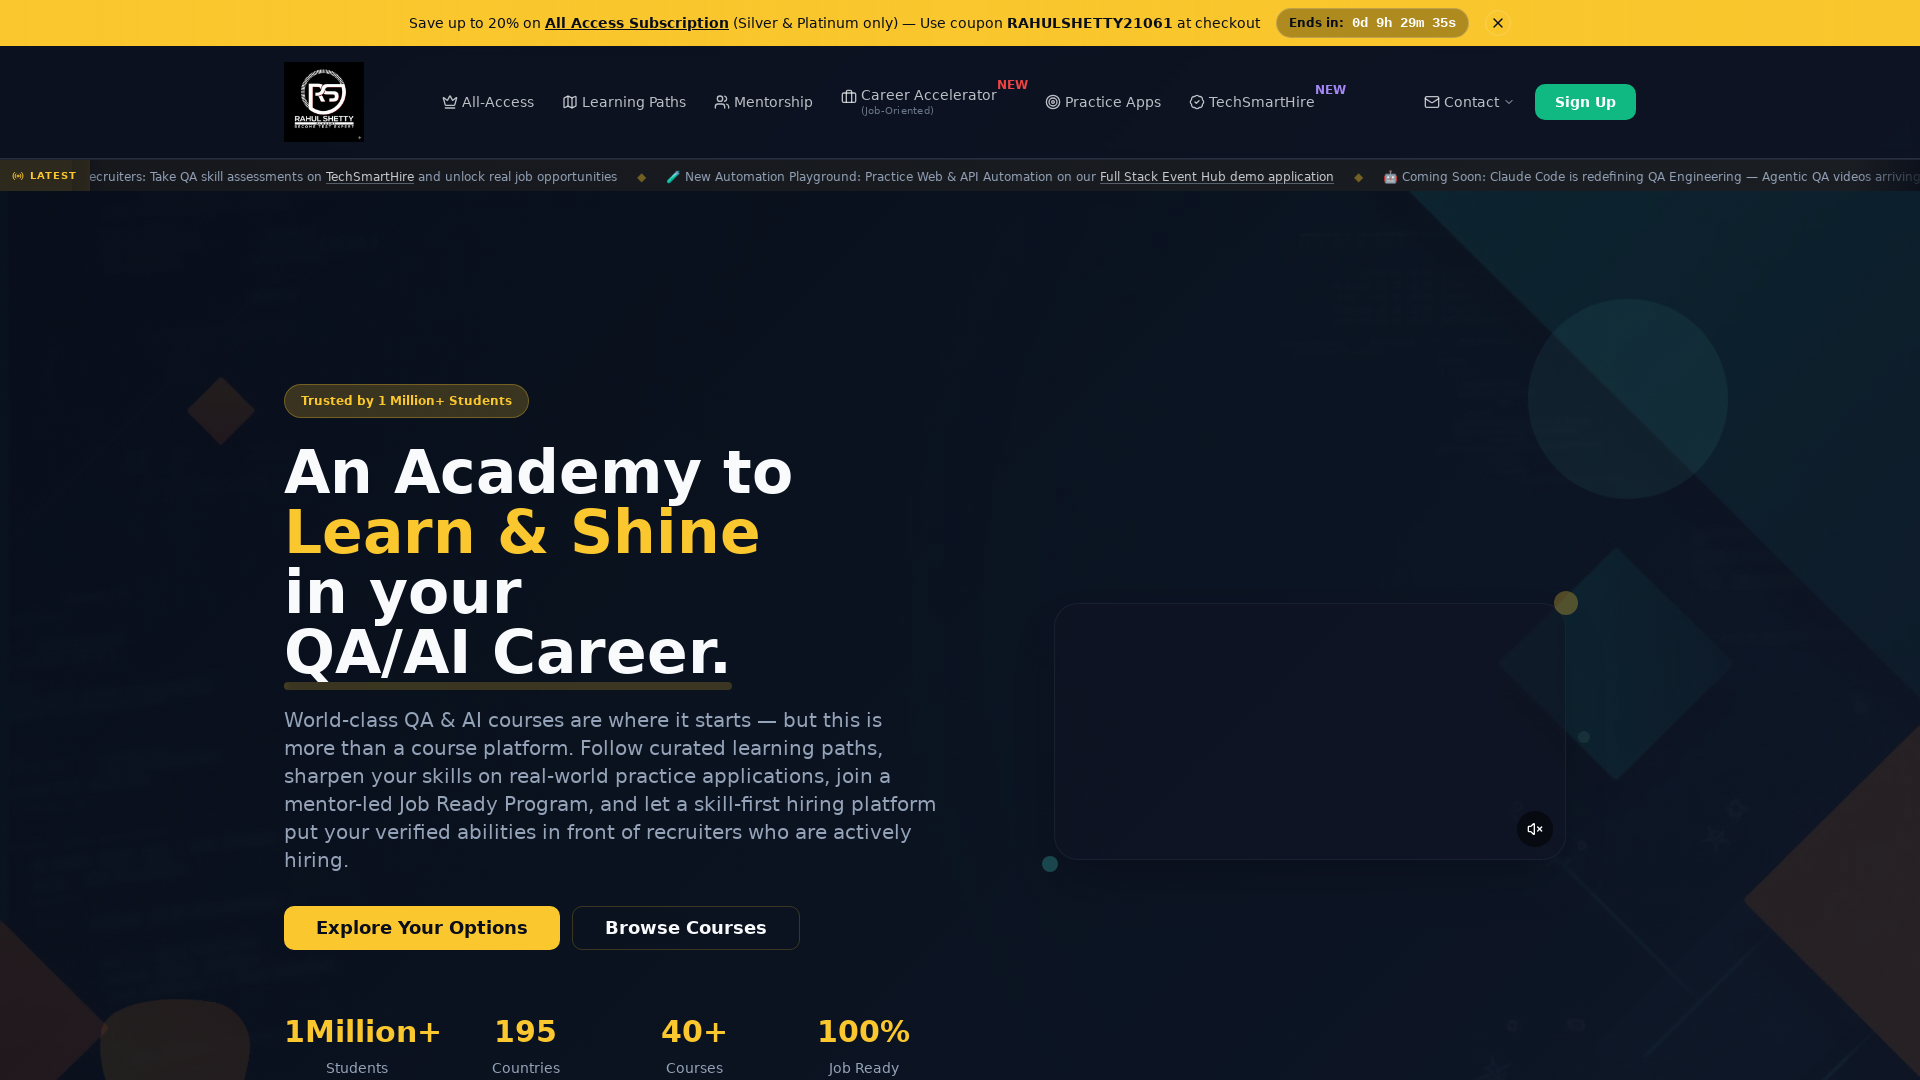

Printed page title to console
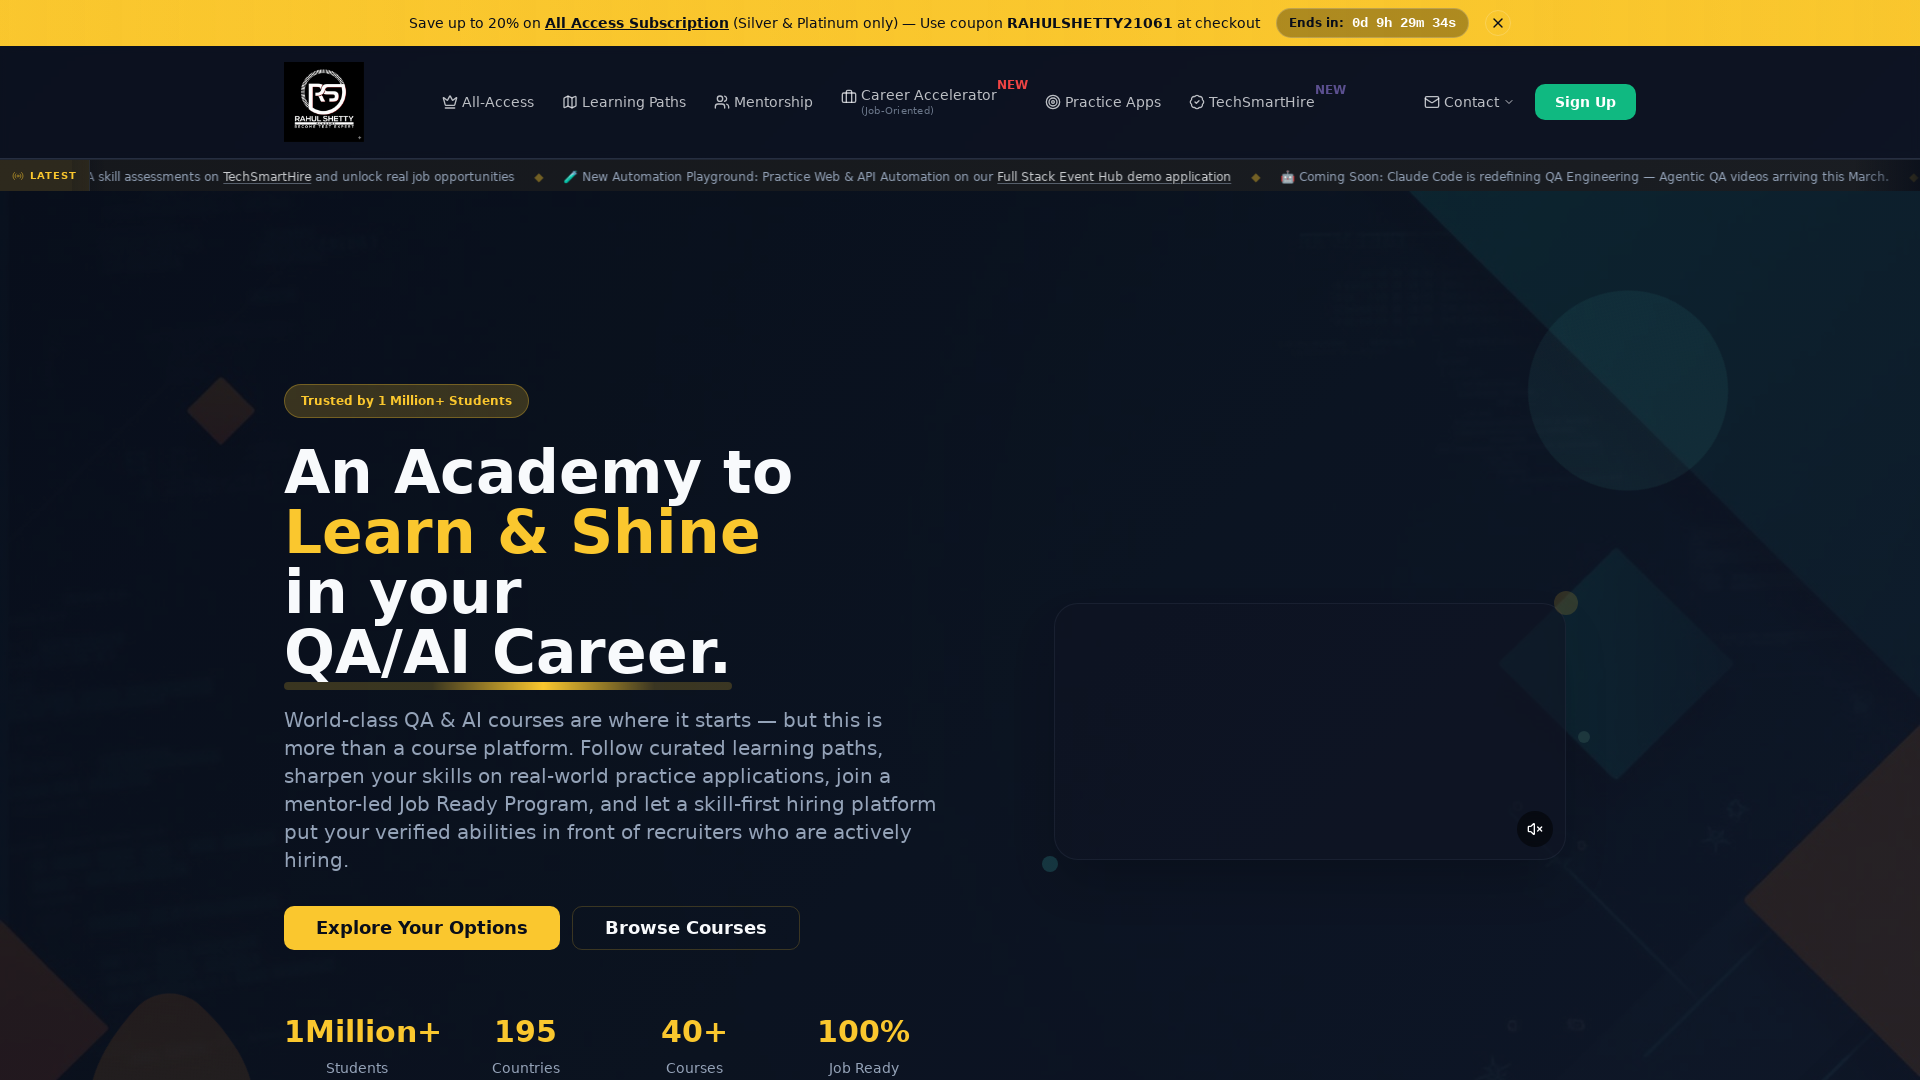

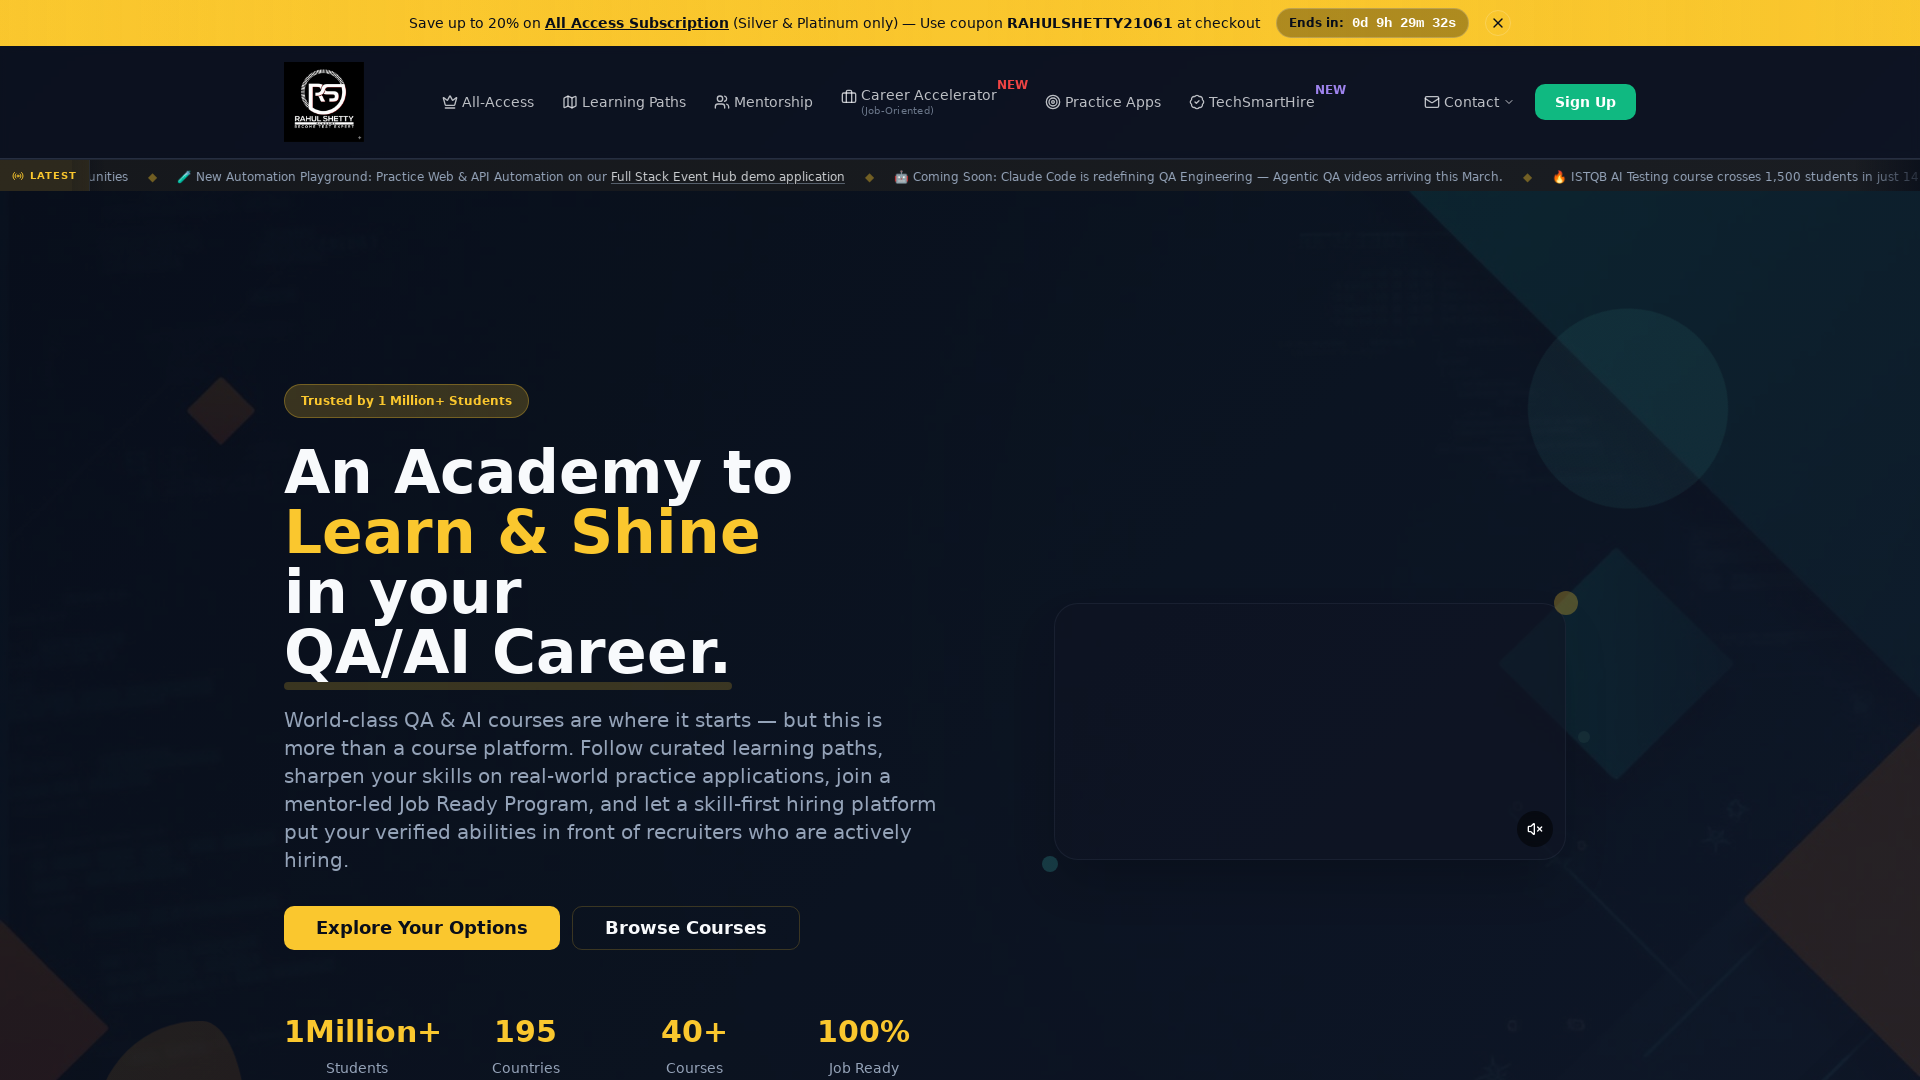